Verifies that the second button's value is NOT "This is a button"

Starting URL: https://kristinek.github.io/site/examples/locators

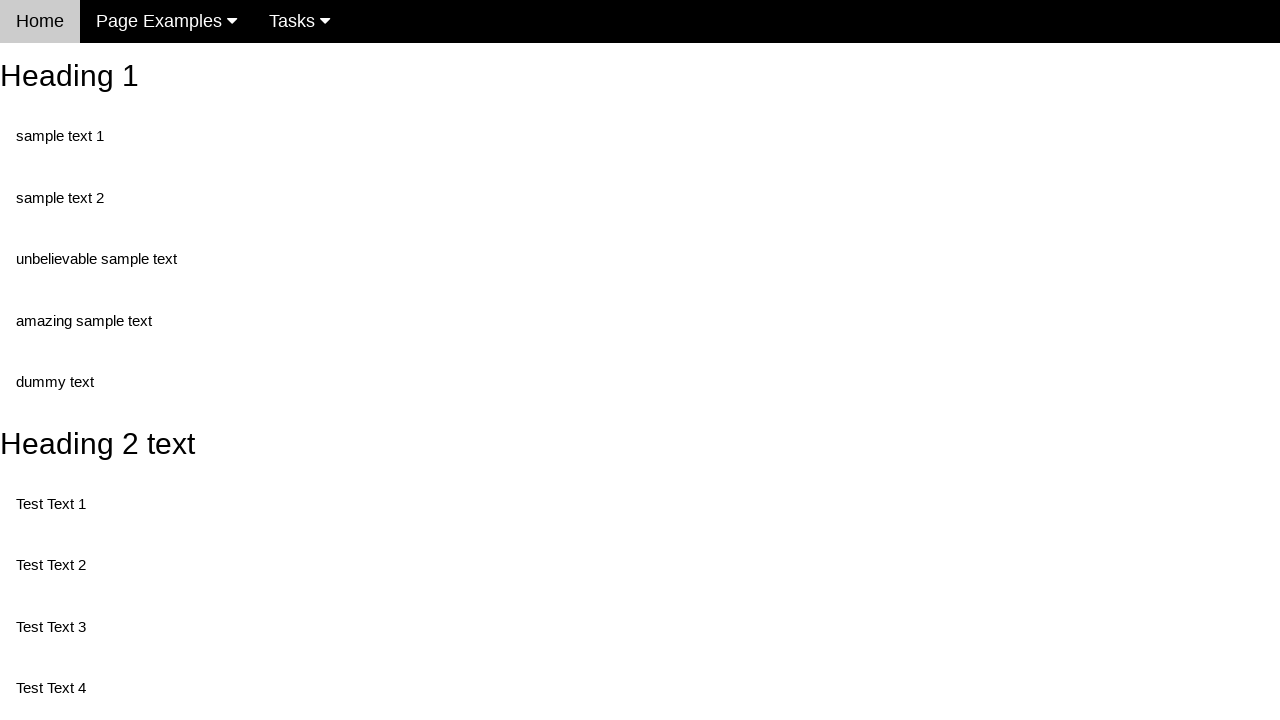

Navigated to locators example page
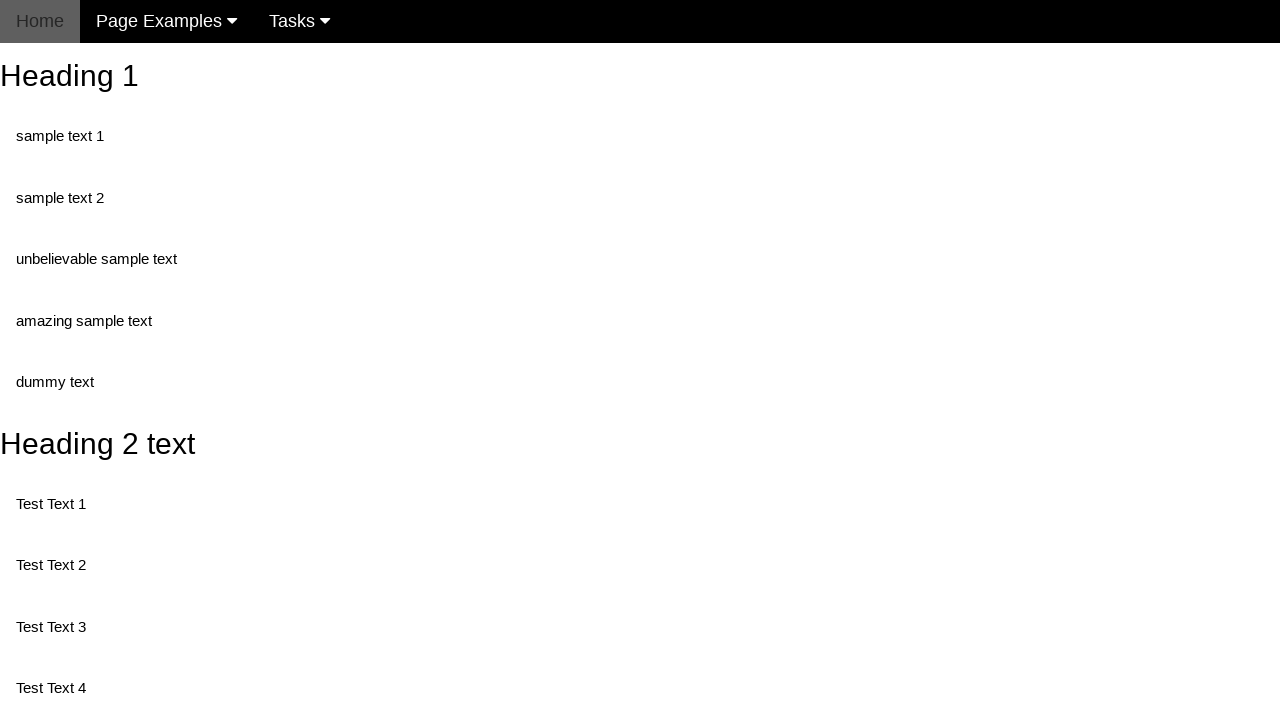

Located the second button element
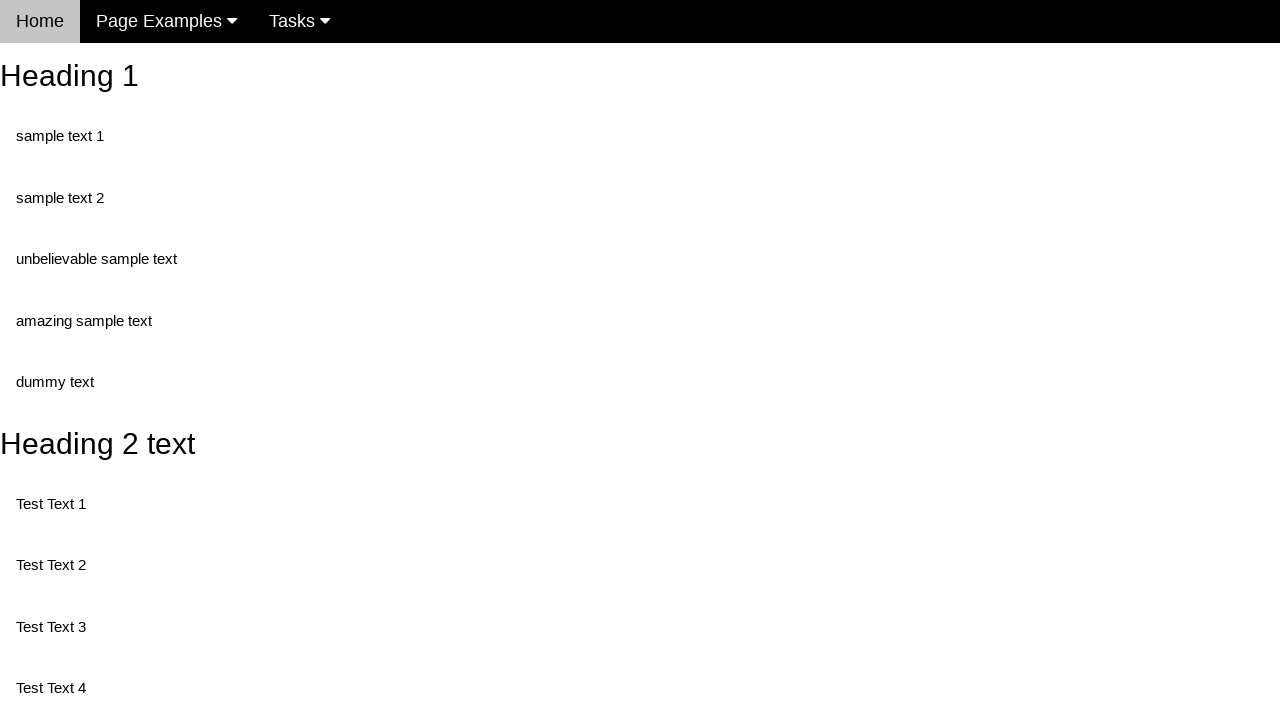

Retrieved button value attribute: 'This is also a button'
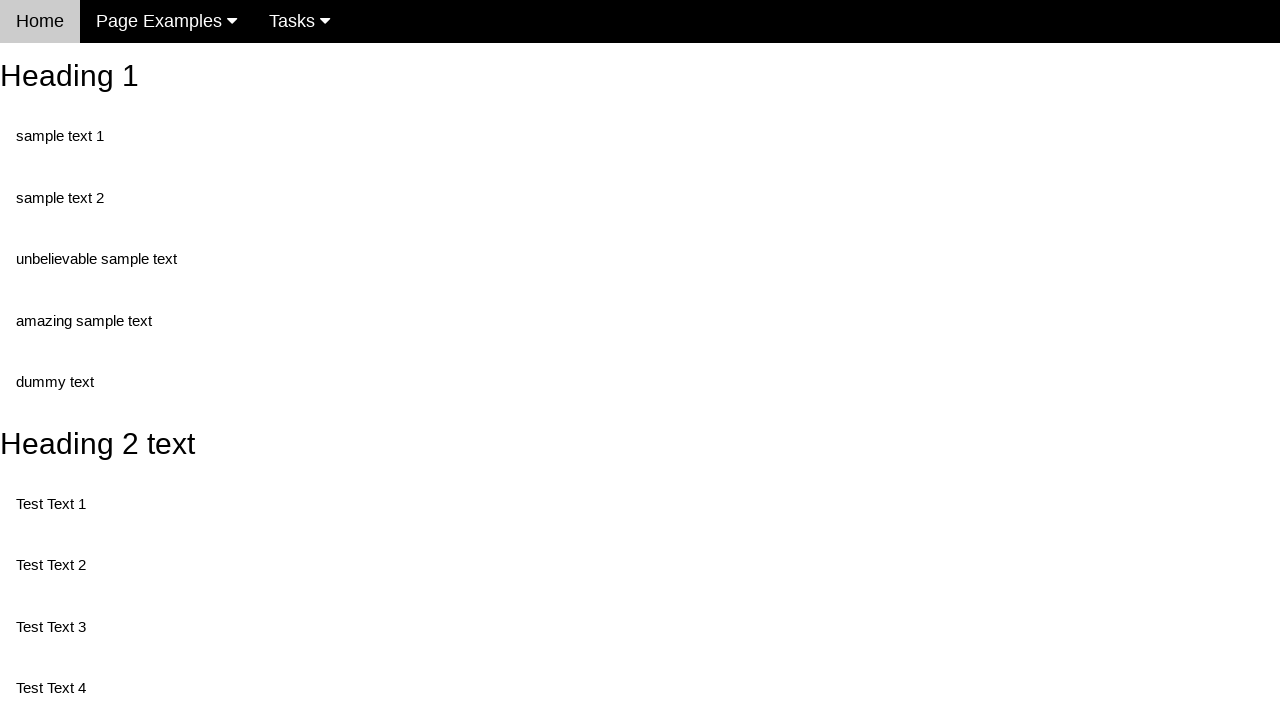

Assertion passed: second button value is NOT 'This is a button'
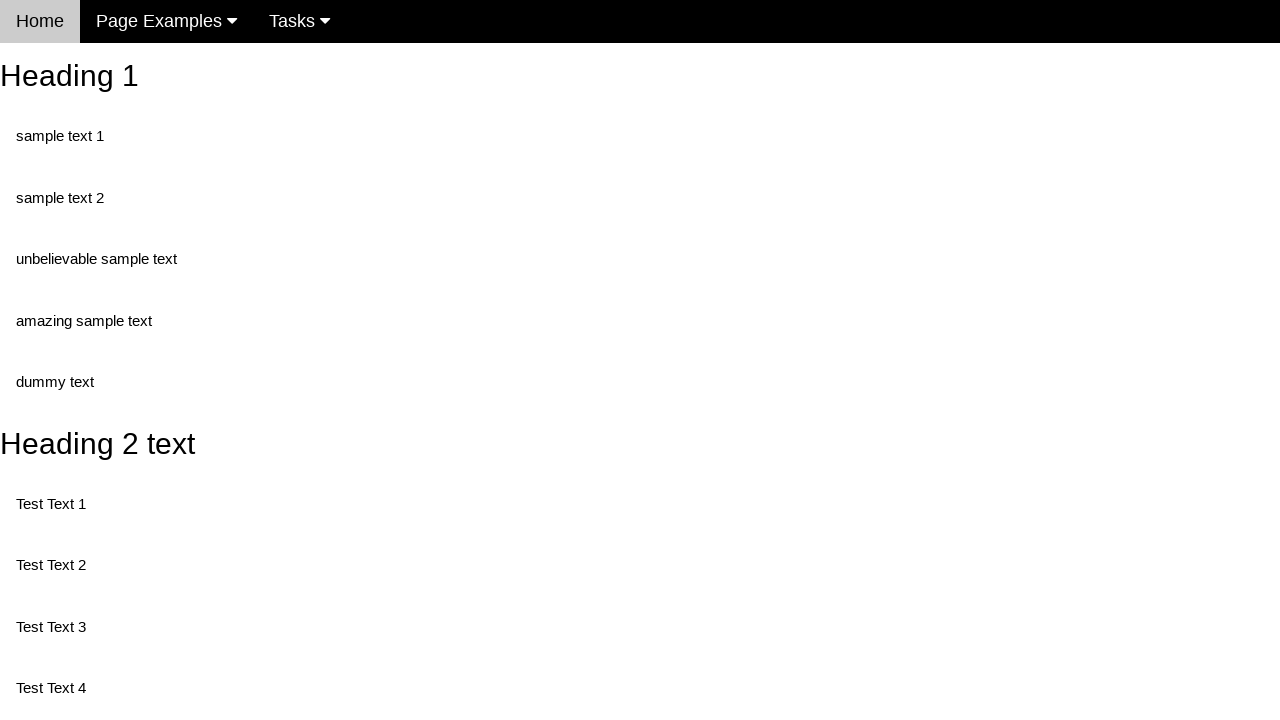

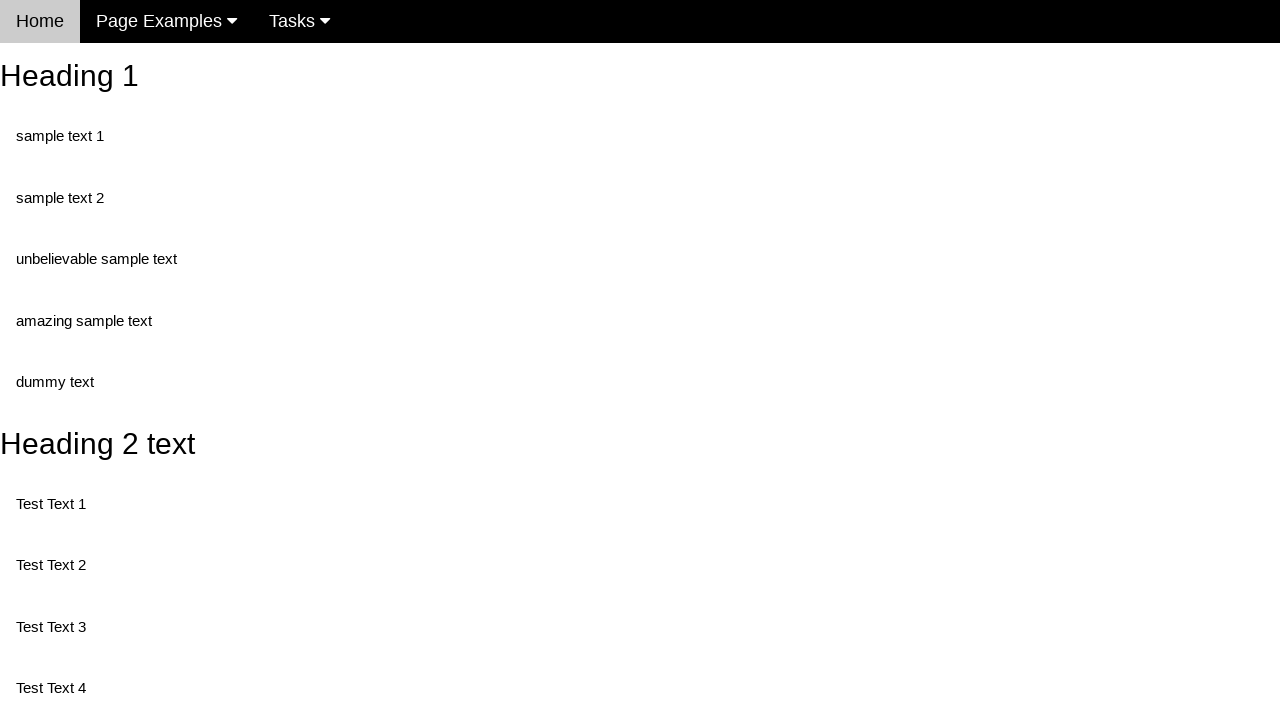